Tests progress bar widget by starting it and waiting for it to reach 100%

Starting URL: https://demoqa.com

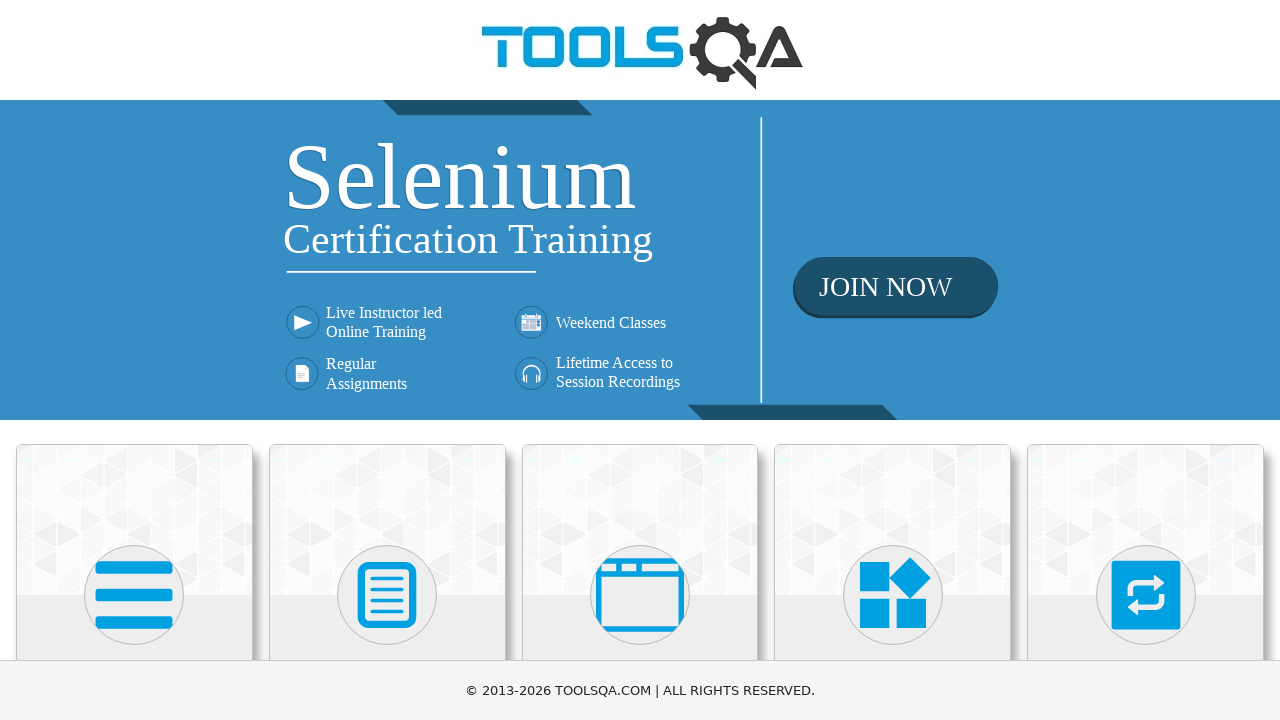

Scrolled Widgets card into view
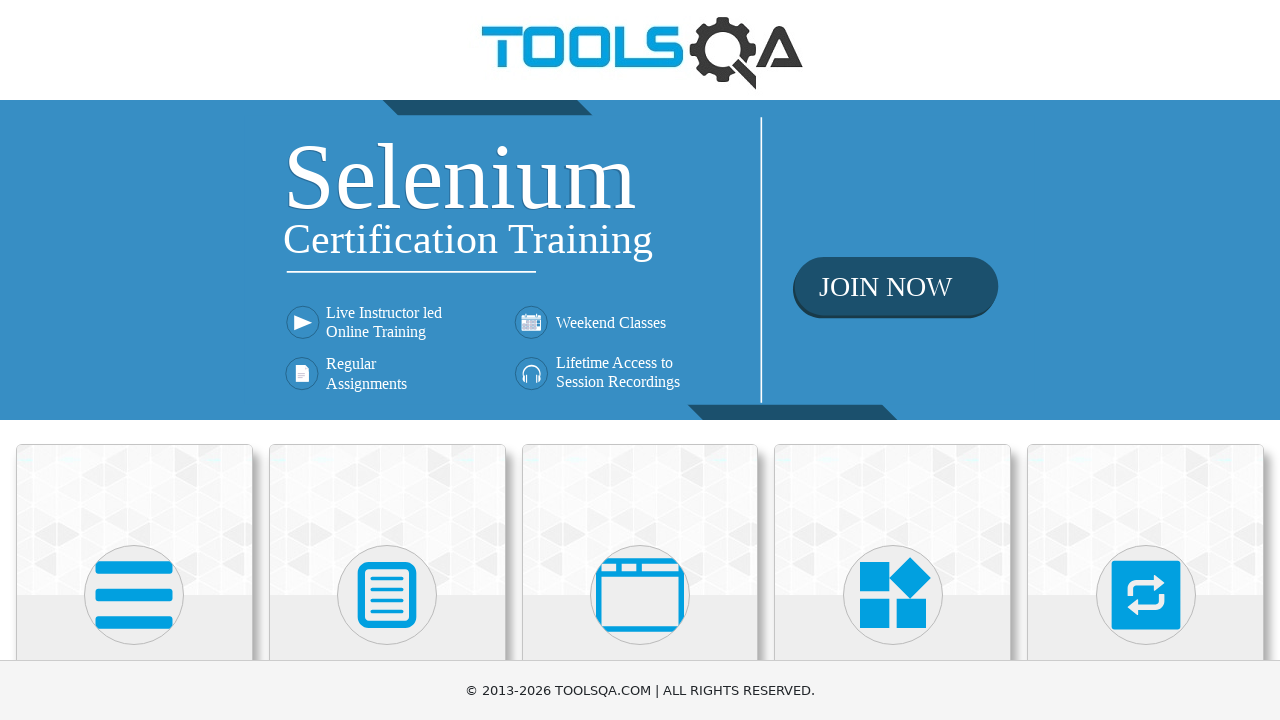

Clicked Widgets card at (893, 360) on xpath=//div[@class='card-body']/h5[text()='Widgets']
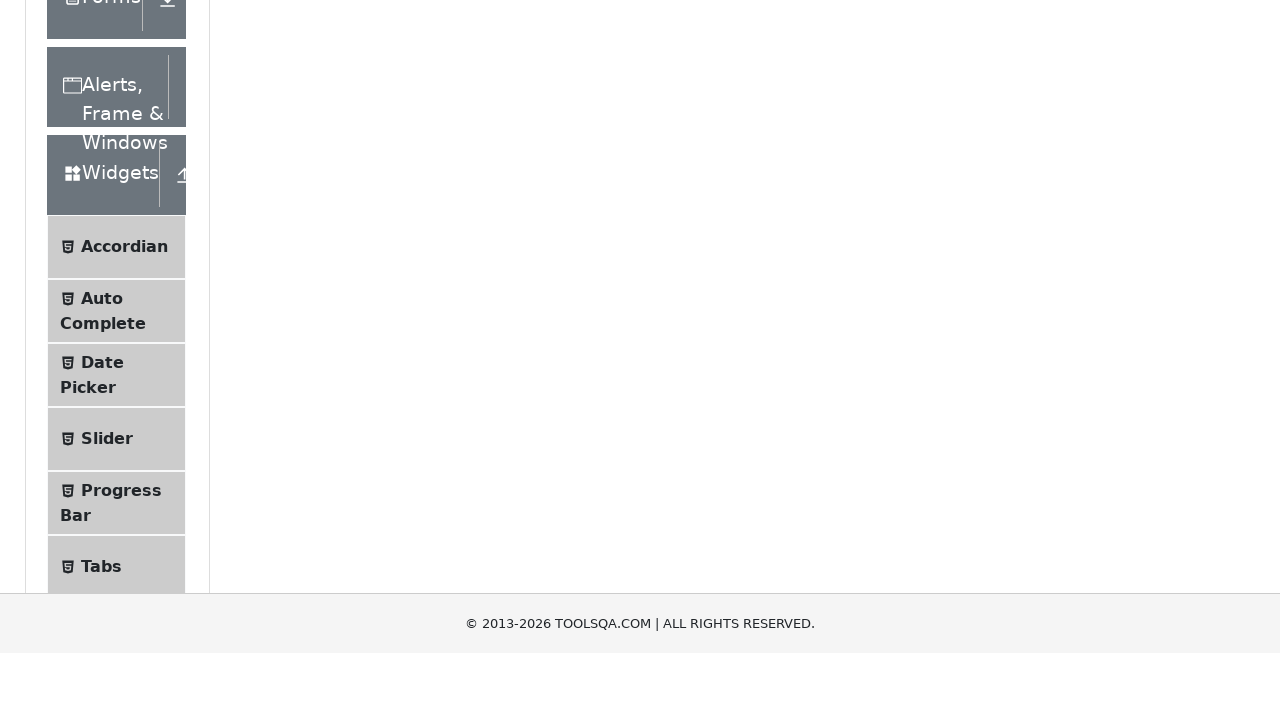

Clicked Progress Bar menu item at (121, 348) on xpath=//span[text()='Progress Bar']
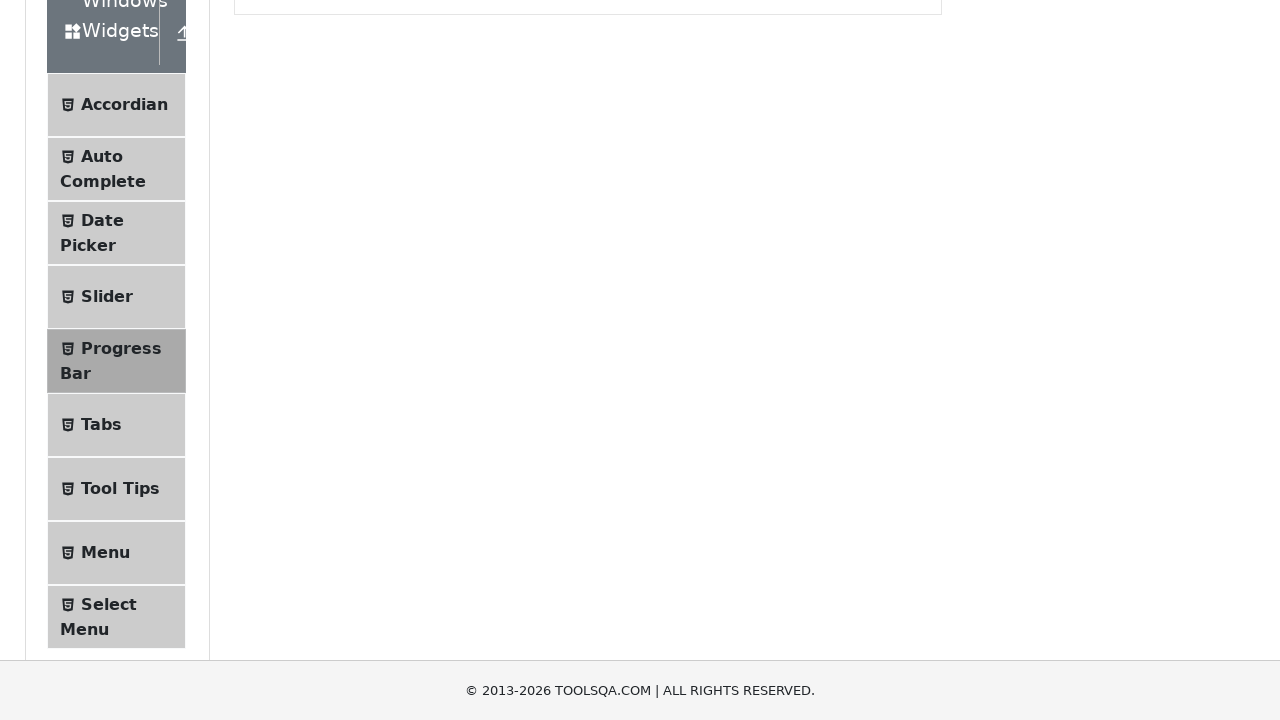

Scrolled start button into view
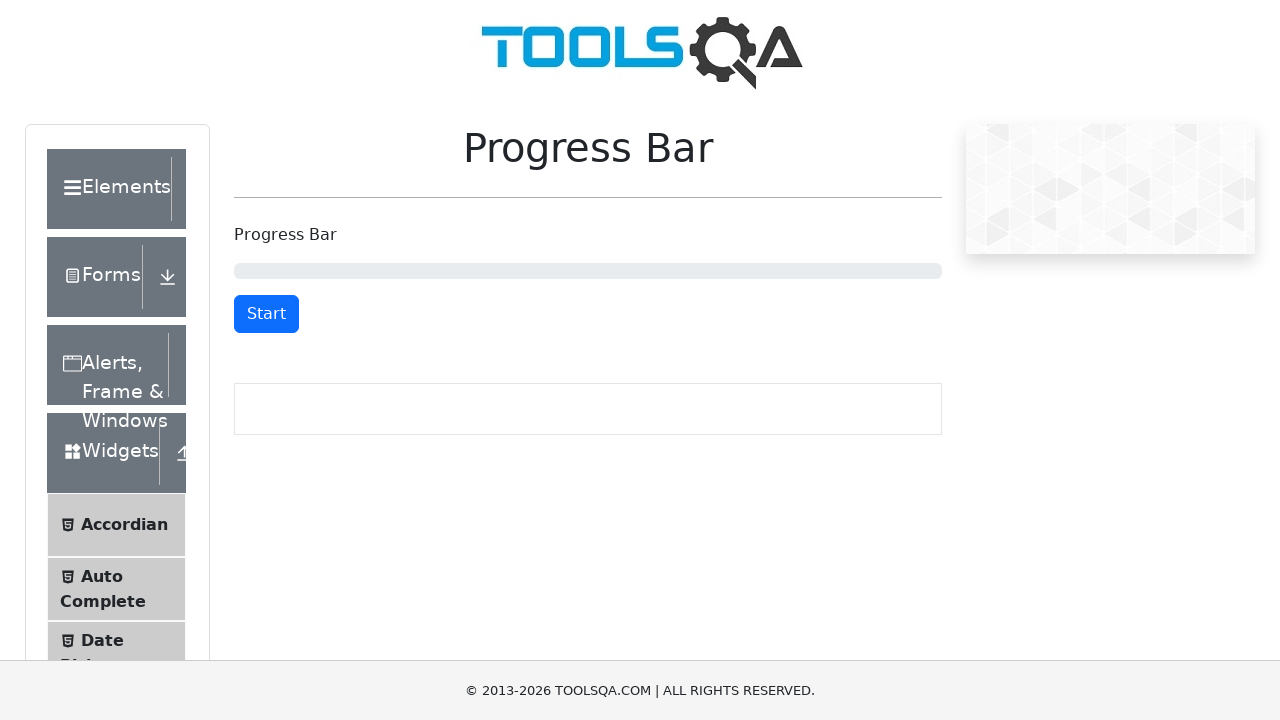

Clicked start button to begin progress bar at (266, 314) on #startStopButton
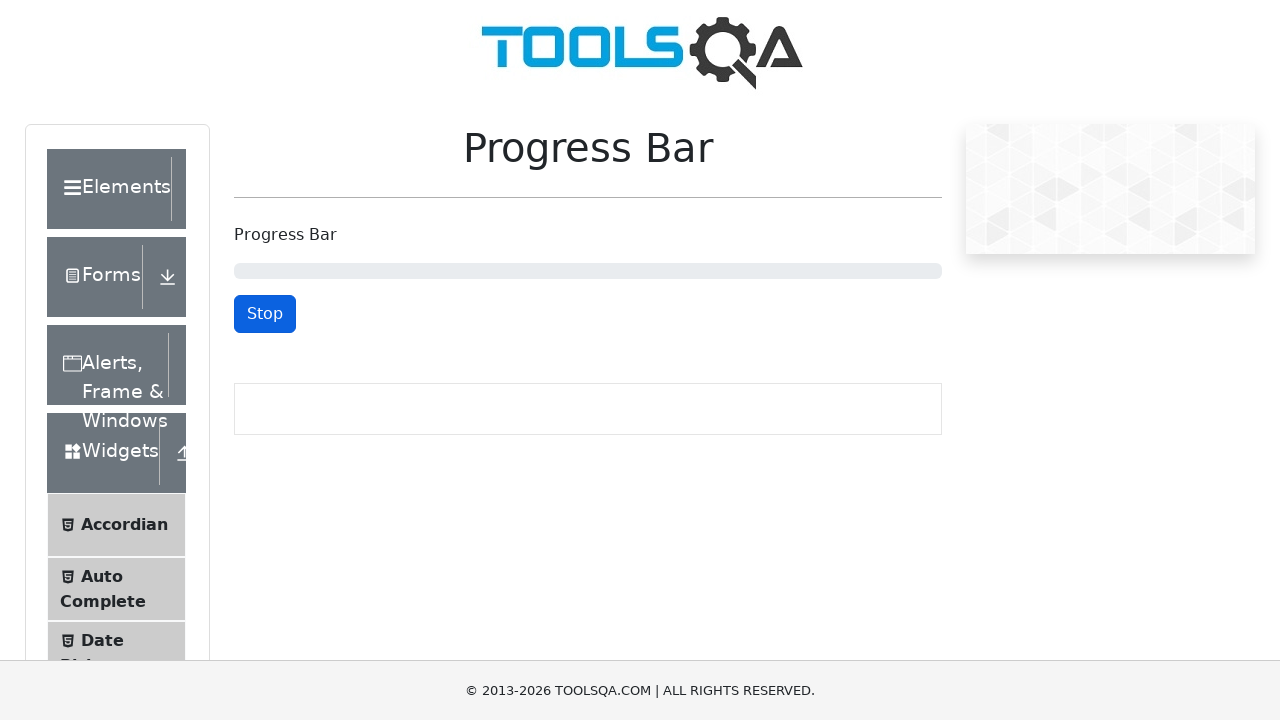

Progress bar reached 100%
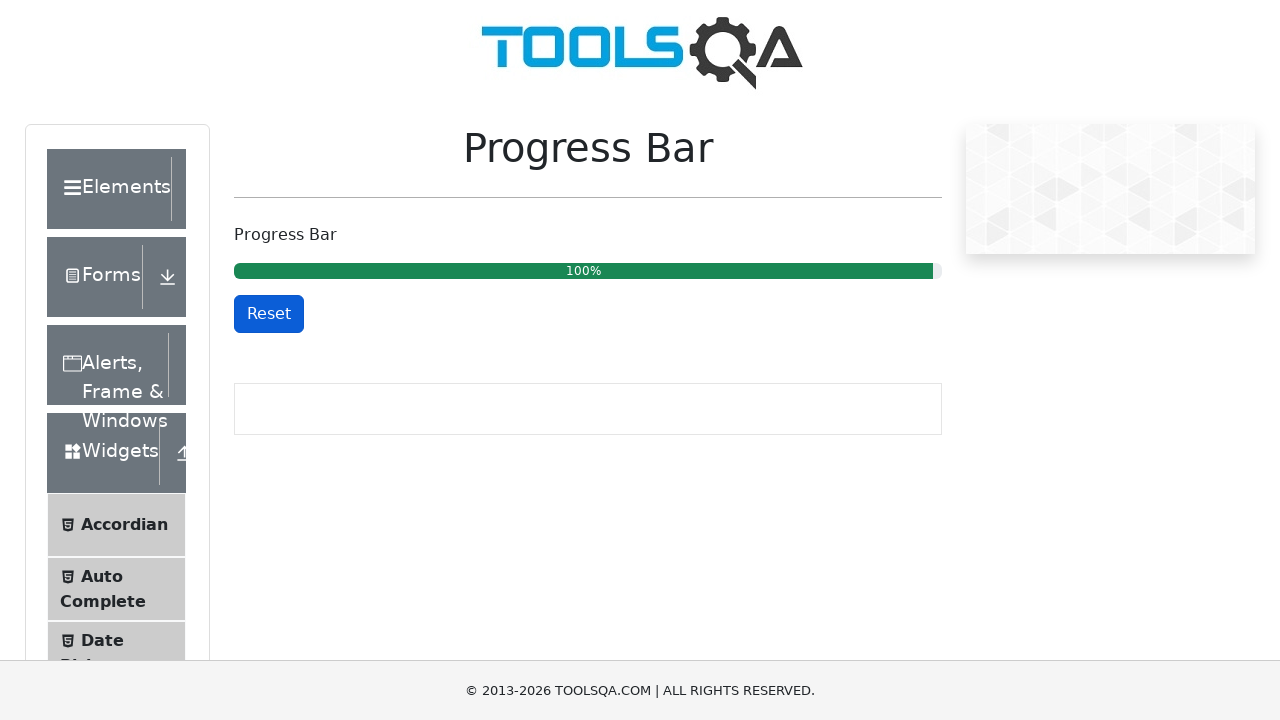

Reset button appeared
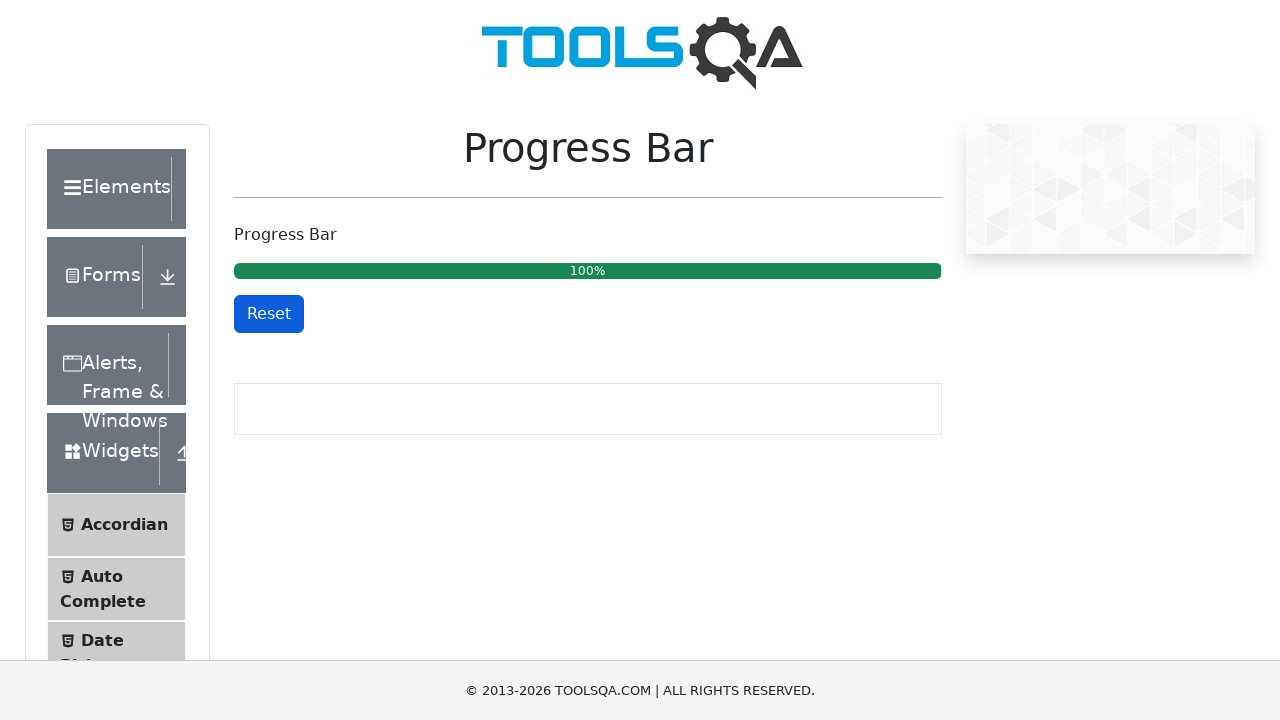

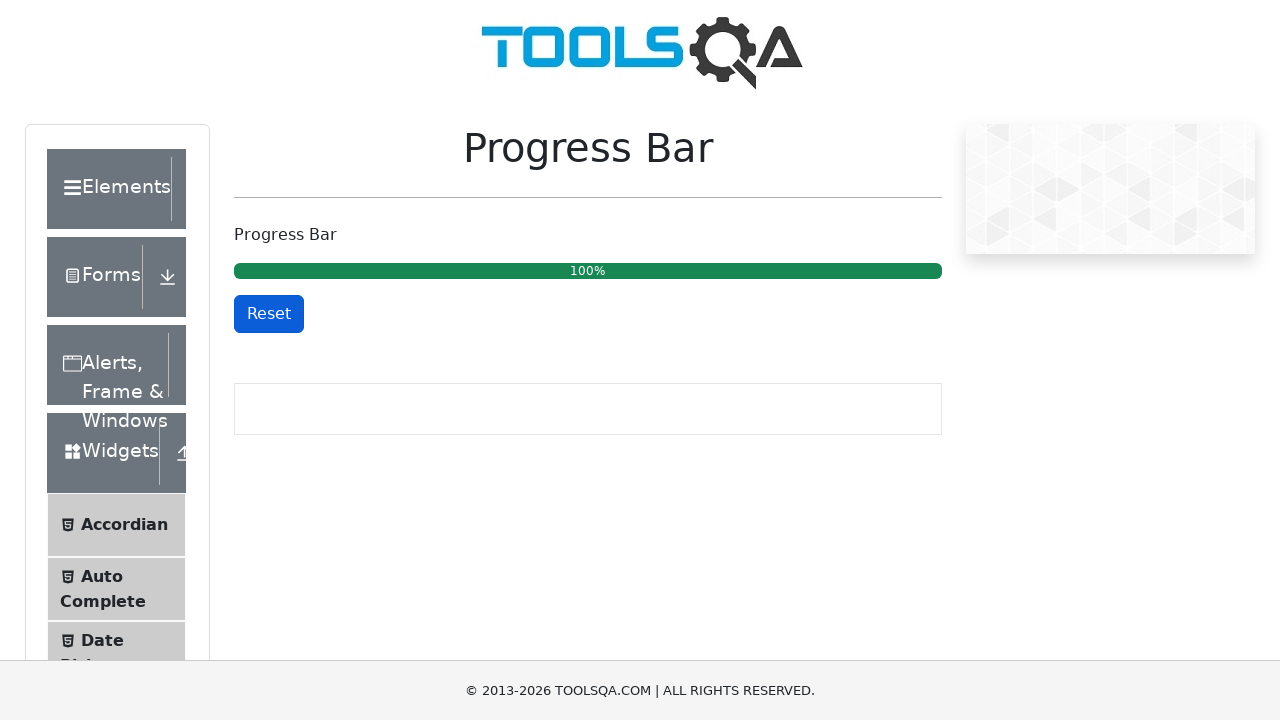